Tests a specialist registration form by navigating to it, verifying form fields and labels, filling out the form with test data, and submitting it

Starting URL: https://famcare.app/

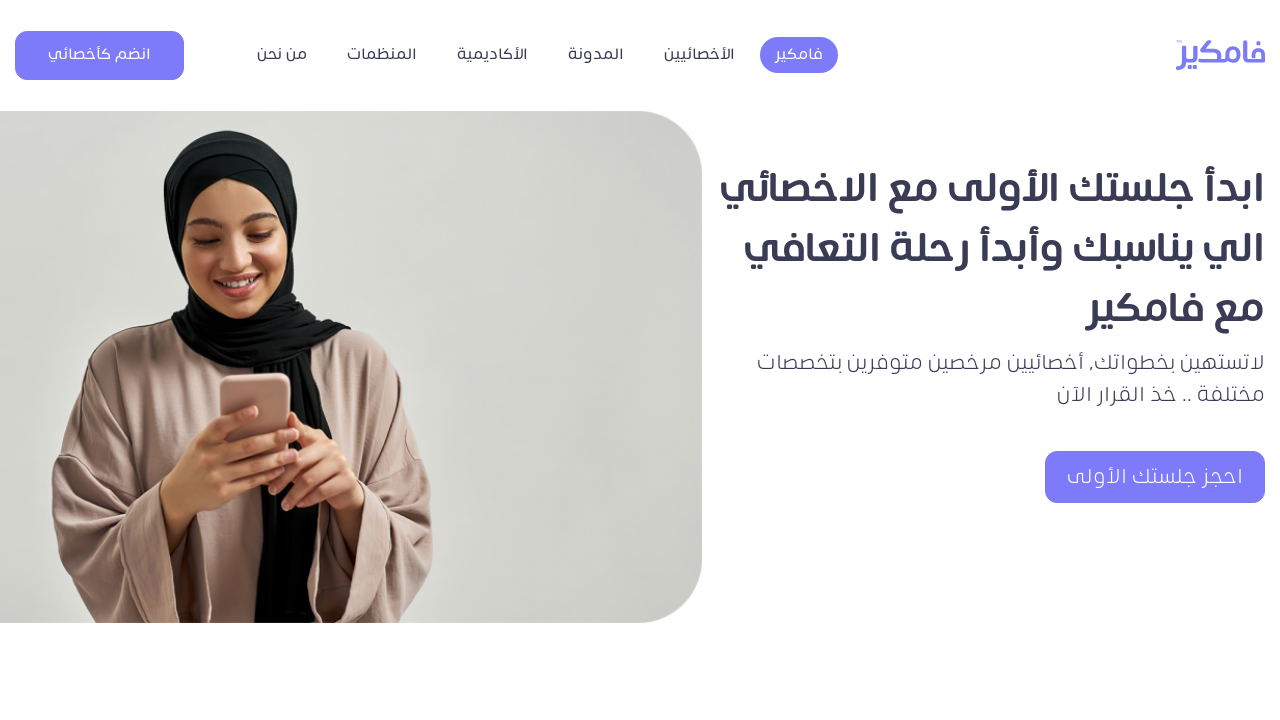

Clicked on Join As Specialist button at (100, 55) on xpath=//*[@id="navbarContent"]/button
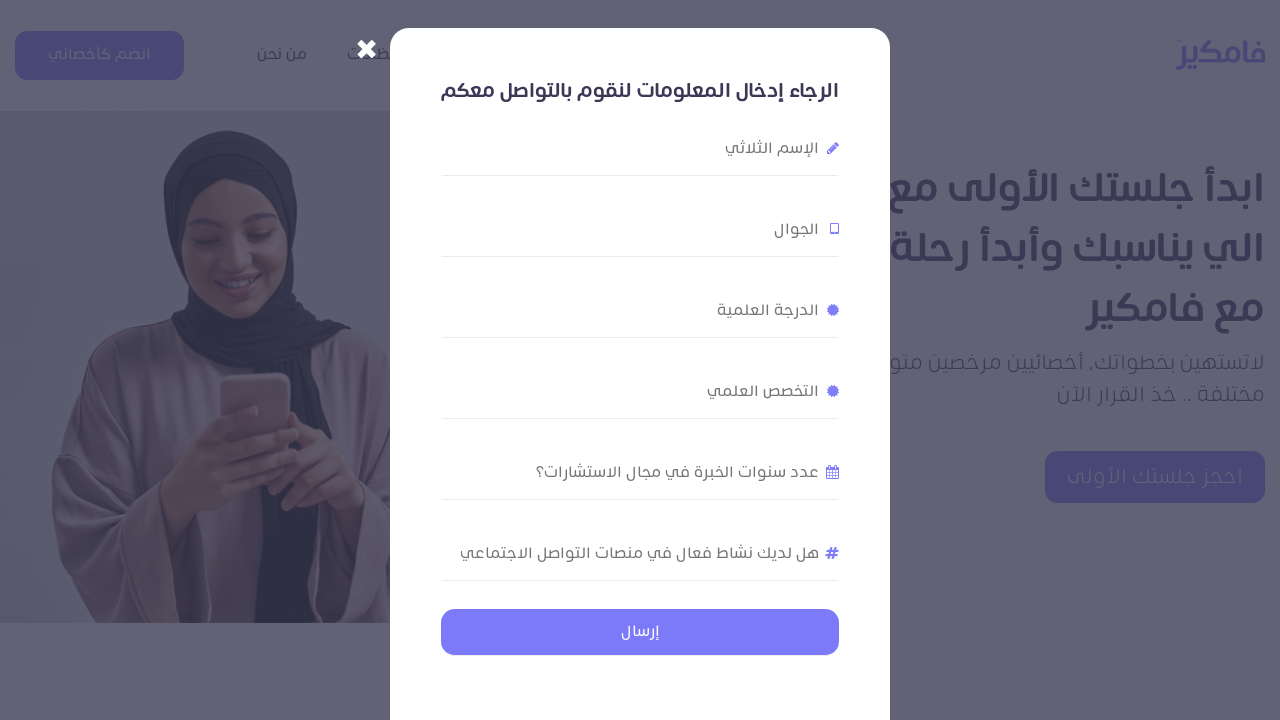

Specialist registration form loaded and became visible
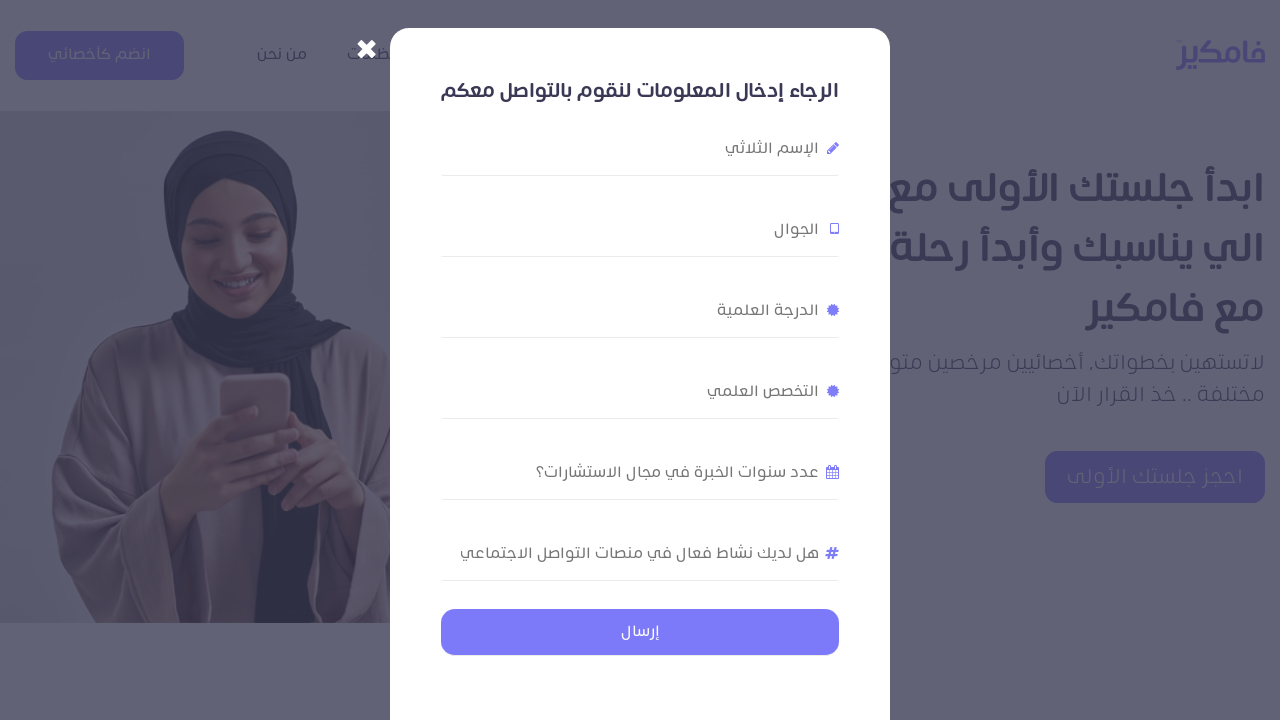

Filled in name field with 'Ahmed Hassan' on //*[@id="wpcf7-f1890-o2"]/form/div[2]/input
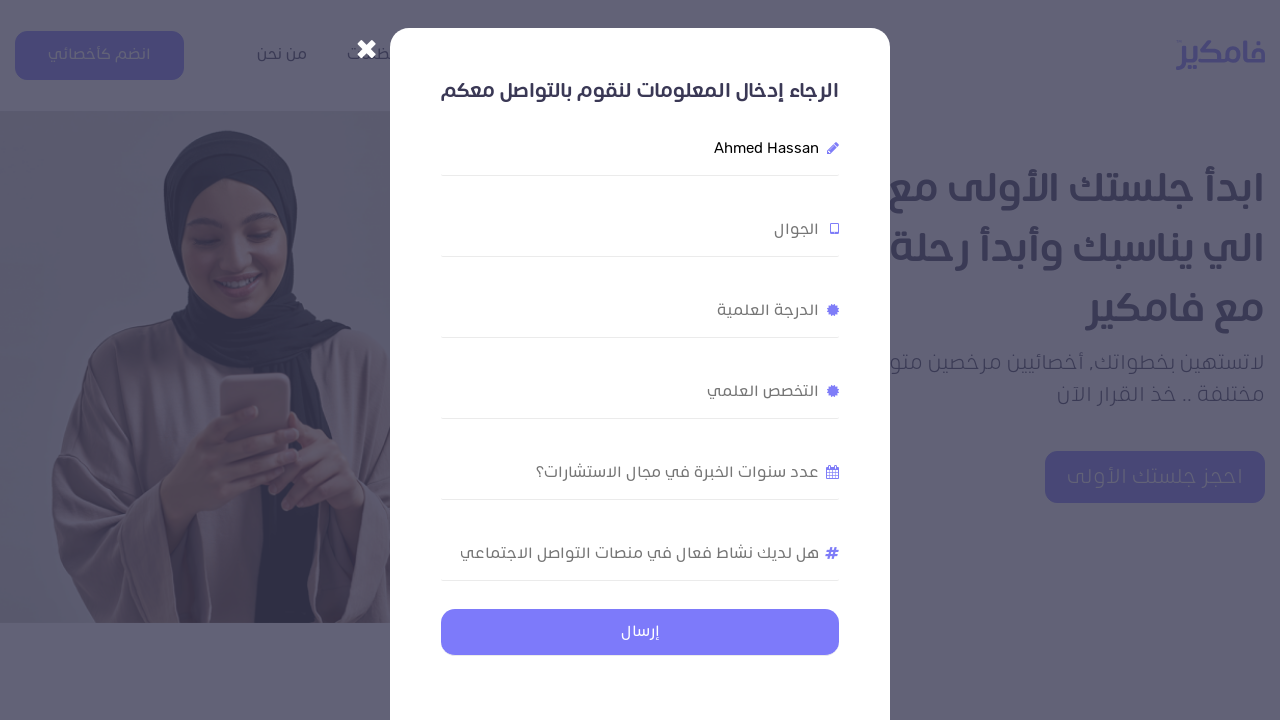

Filled in phone number field with '0501234567' on //*[@id="wpcf7-f1890-o2"]/form/div[3]/input
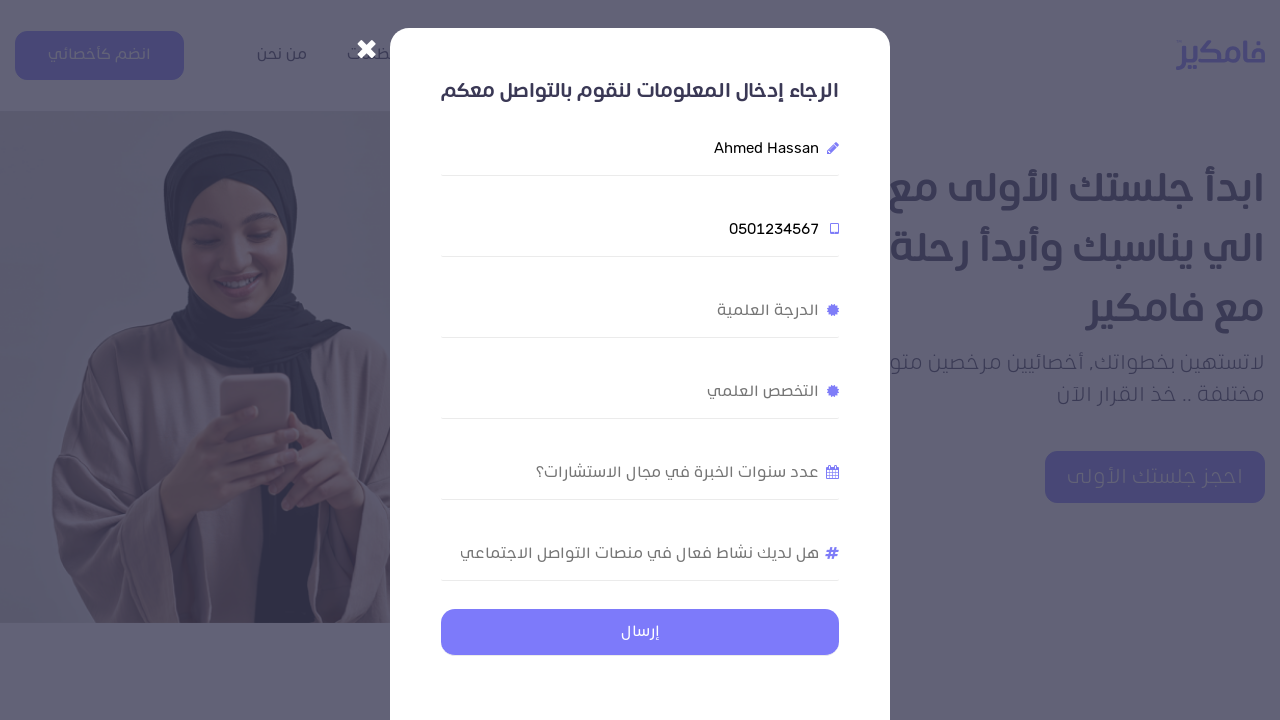

Filled in education field with 'Master's Degree' on //*[@id="wpcf7-f1890-o2"]/form/div[4]/input
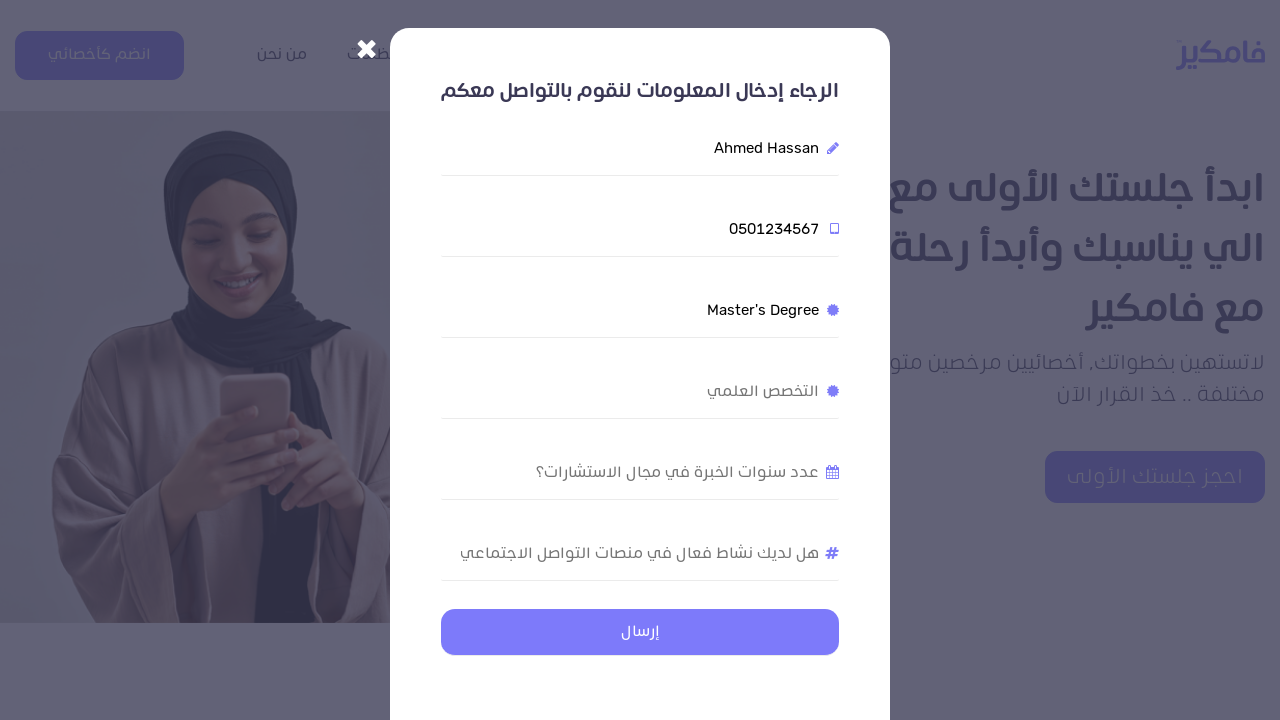

Filled in specialization field with 'Computer Science' on //*[@id="wpcf7-f1890-o2"]/form/div[5]/input
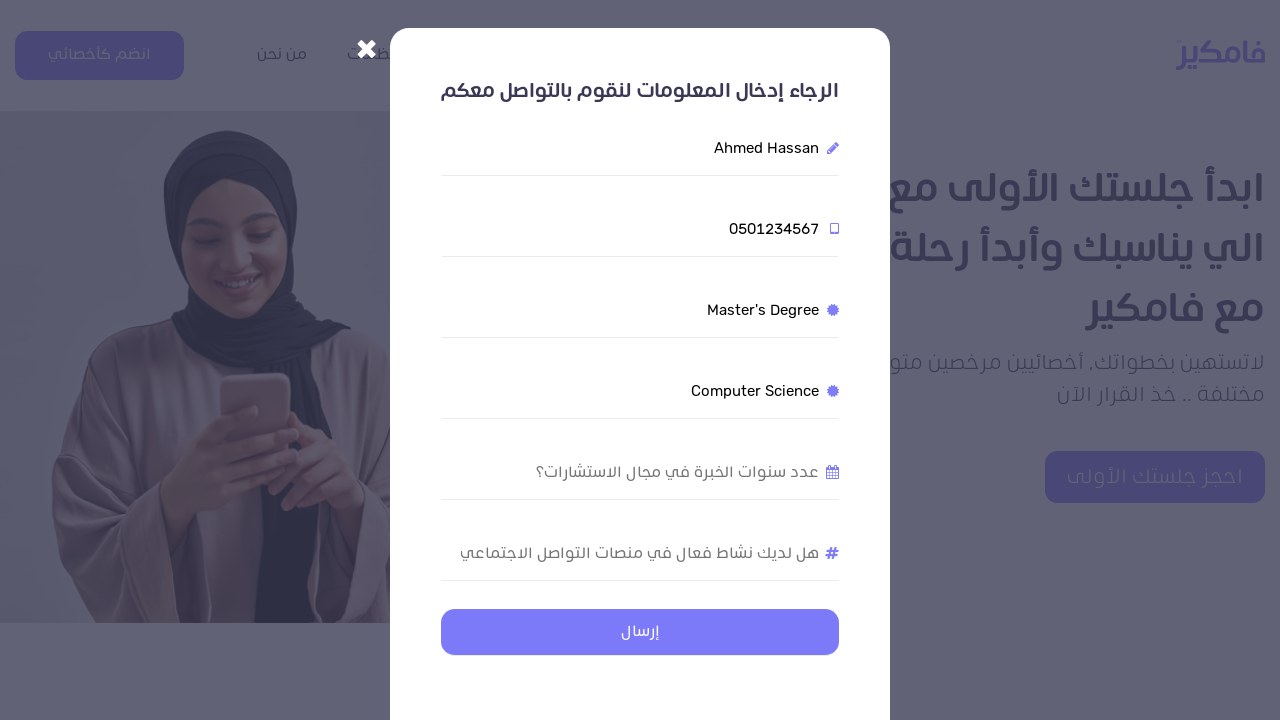

Filled in years of experience field with '5' on //*[@id="wpcf7-f1890-o2"]/form/div[6]/input
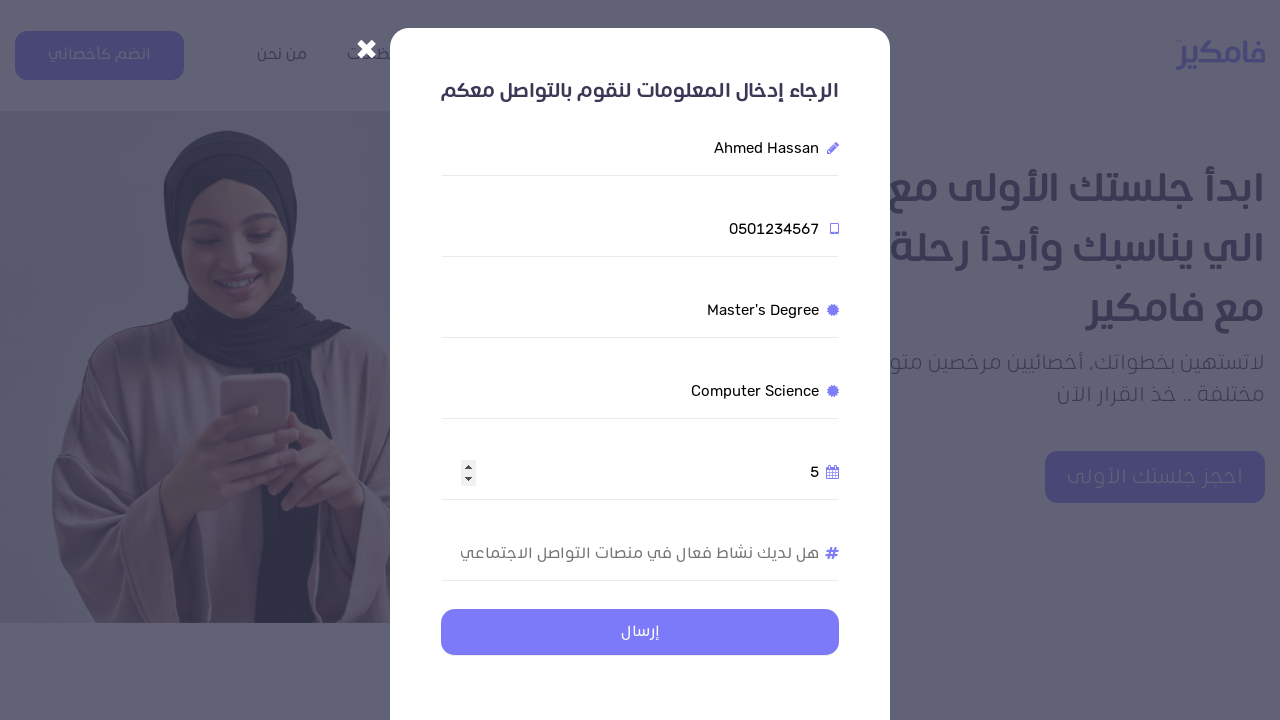

Filled in social media presence field with 'Yes, active on LinkedIn and Twitter' on //*[@id="wpcf7-f1890-o2"]/form/div[7]/input
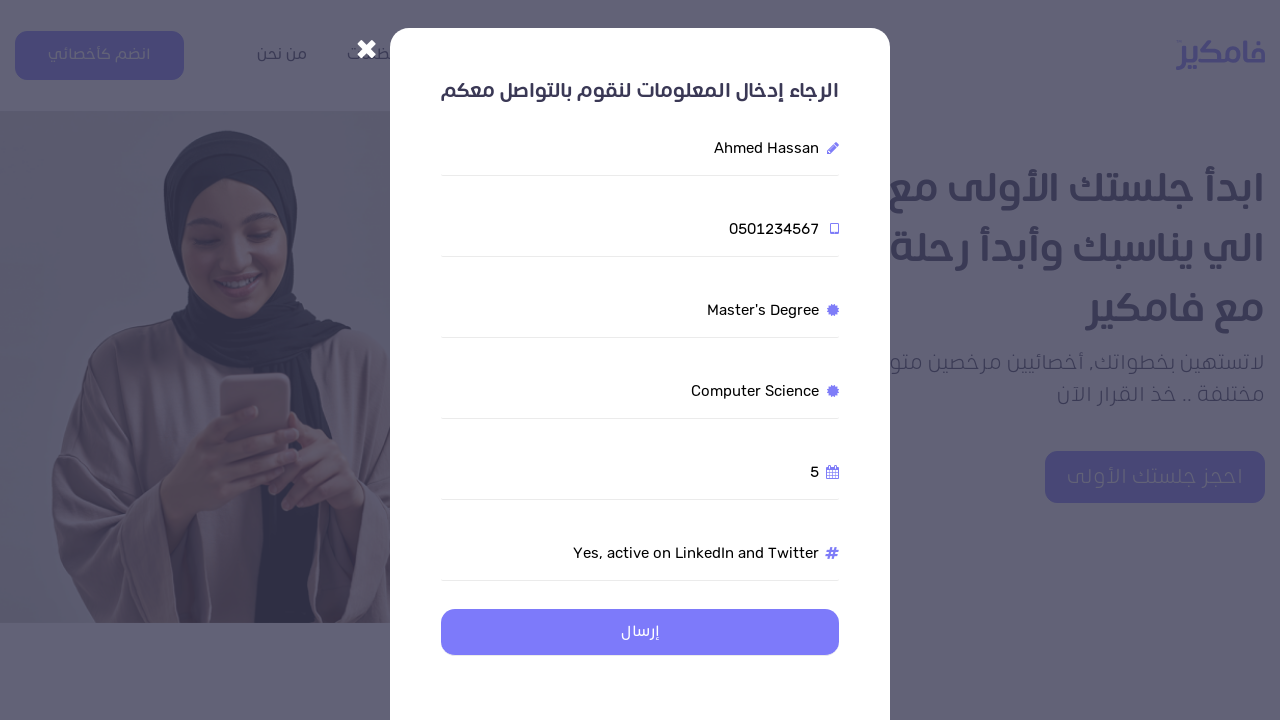

Clicked submit button to submit specialist registration form at (640, 632) on xpath=//*[@id="wpcf7-f1890-o2"]/form/input
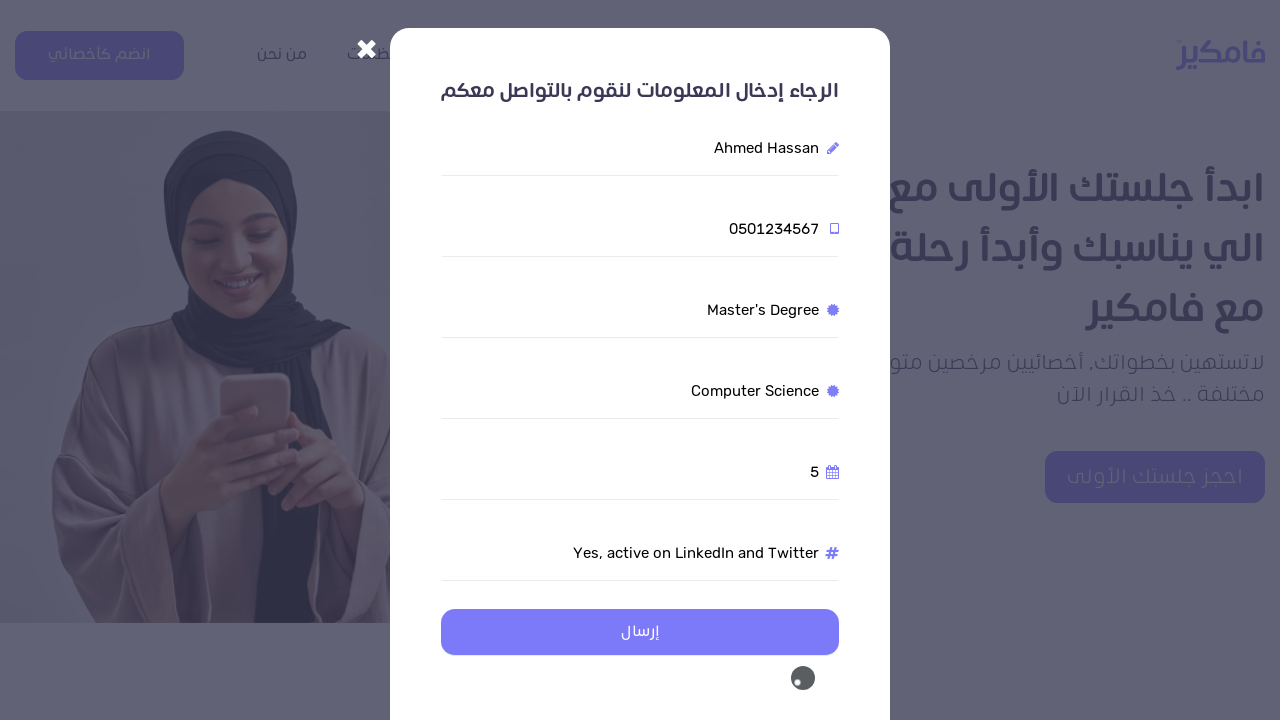

Waited 5 seconds for form submission to complete
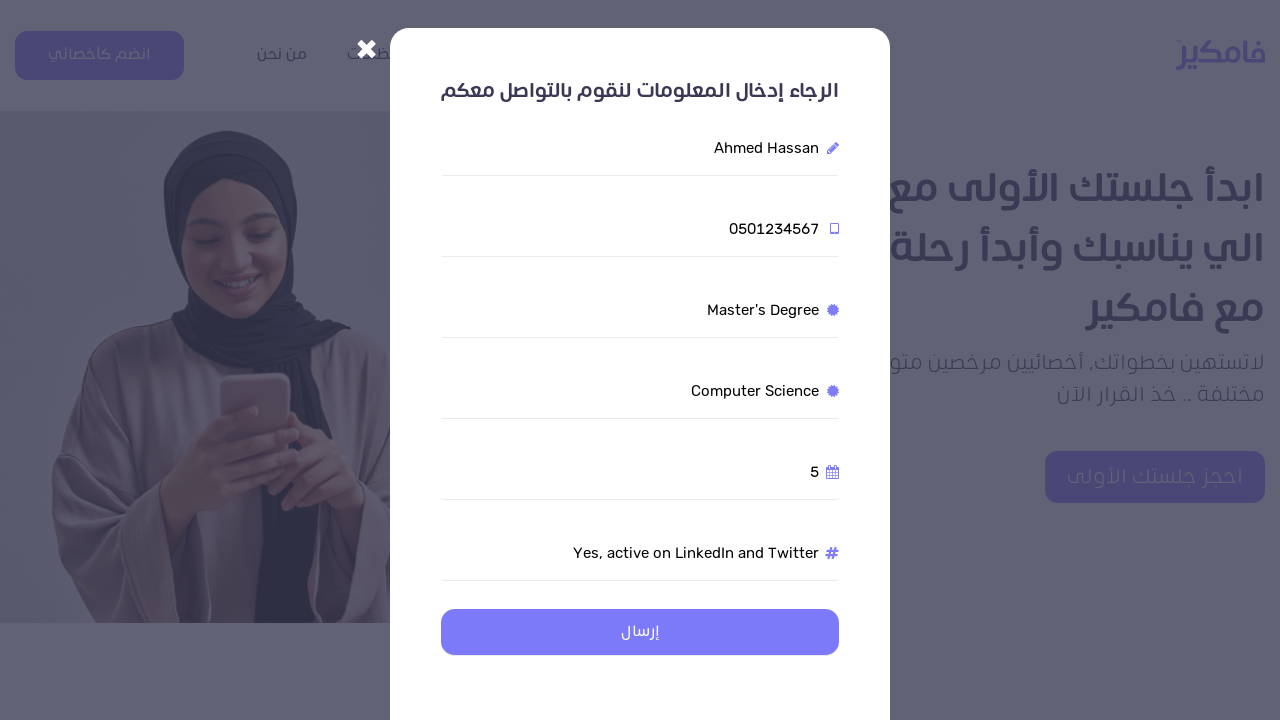

Closed the specialist registration modal at (366, 46) on xpath=//*[@id="joinUsModal"]/div/div/button
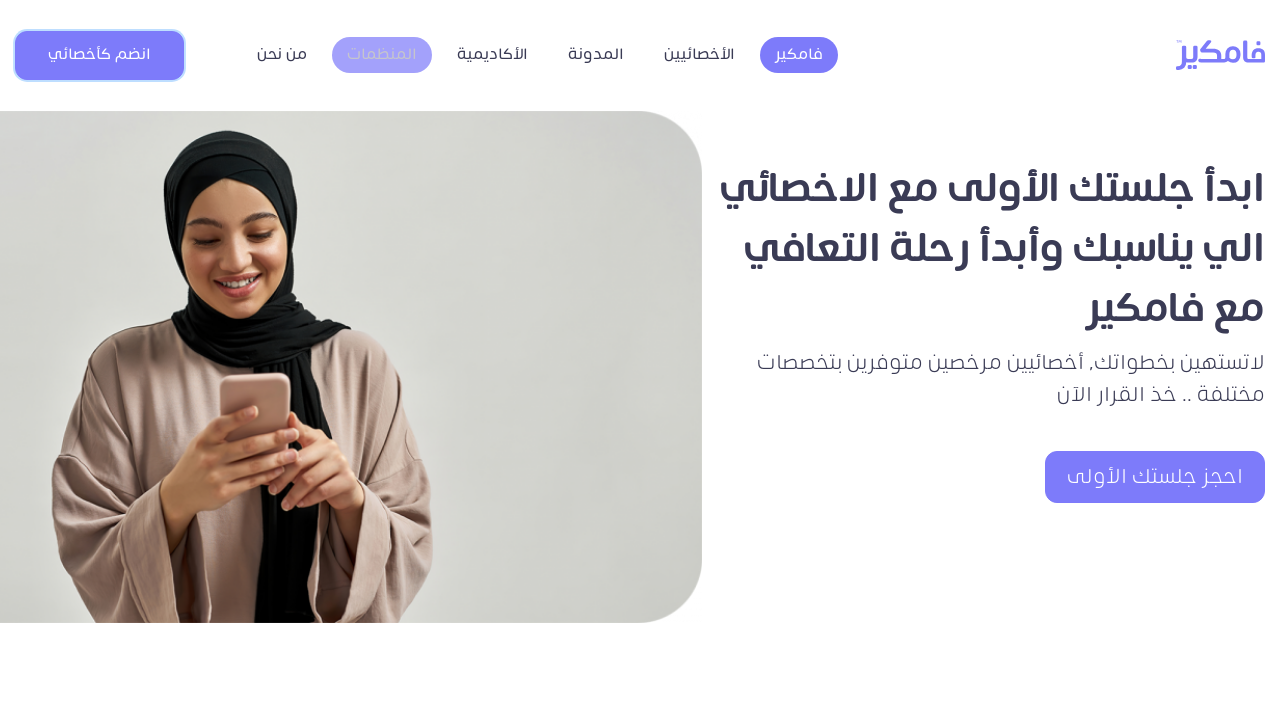

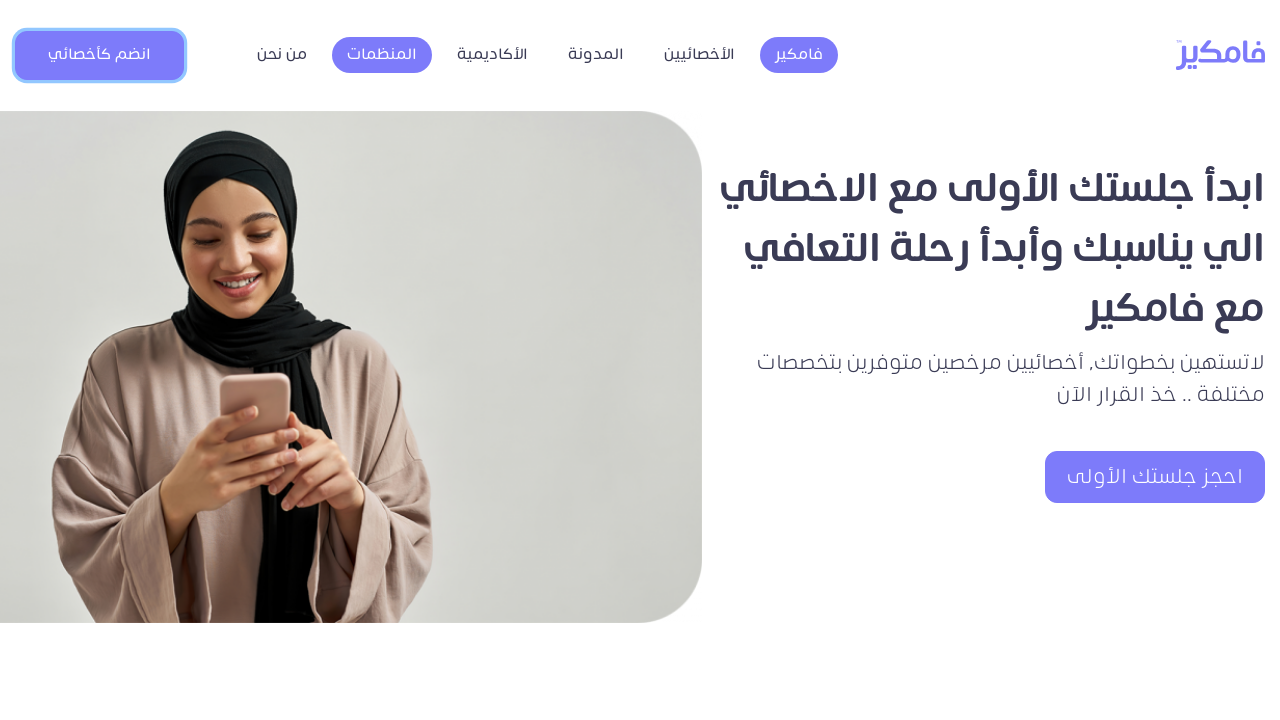